Tests checkbox functionality by toggling checkboxes and verifying their selected state

Starting URL: https://the-internet.herokuapp.com/checkboxes

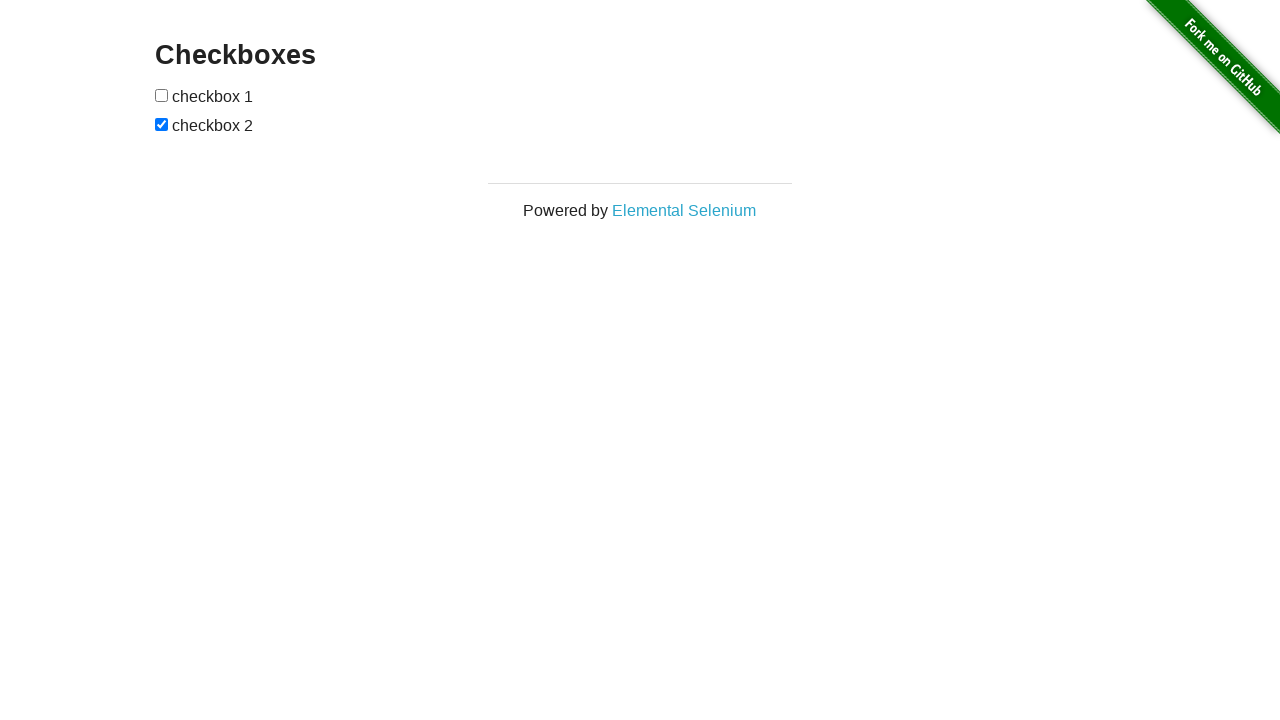

Clicked the first checkbox to toggle its state at (162, 95) on [type=checkbox]
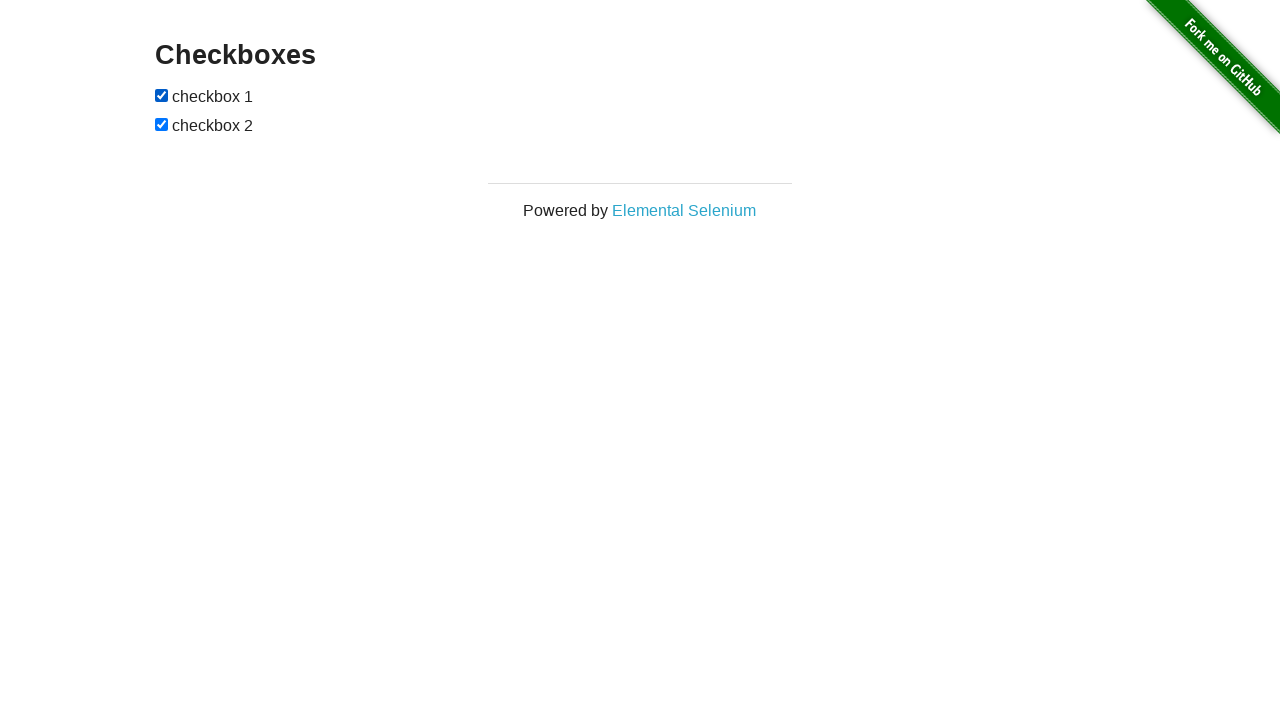

Verified that the first checkbox is now selected
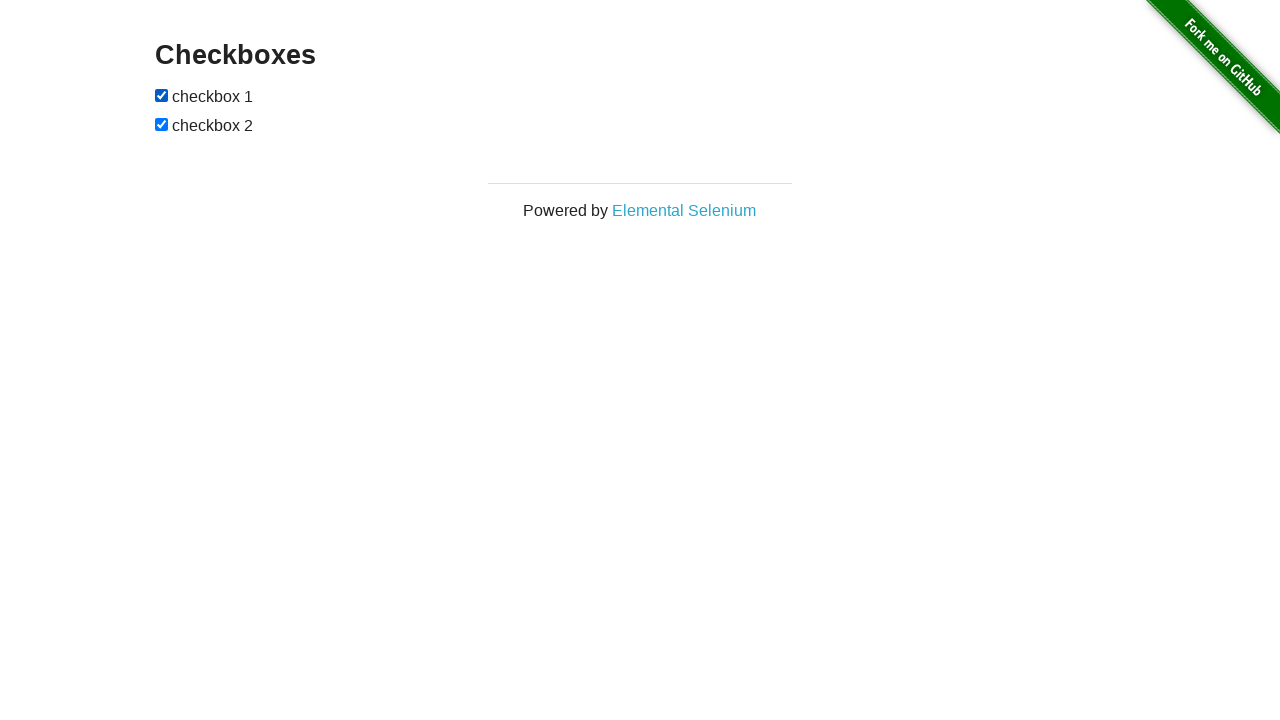

Clicked the second checkbox to toggle its state at (162, 124) on xpath=//*[@id='checkboxes']/input[2]
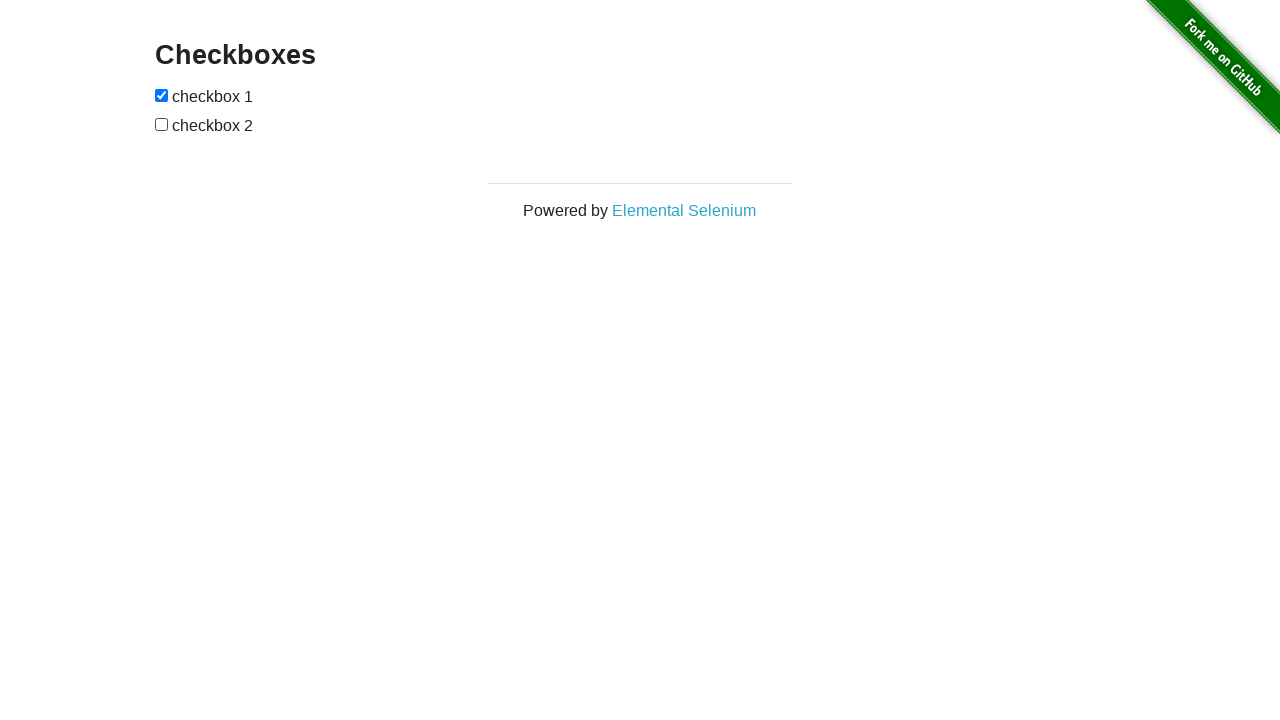

Verified that the second checkbox is now unchecked
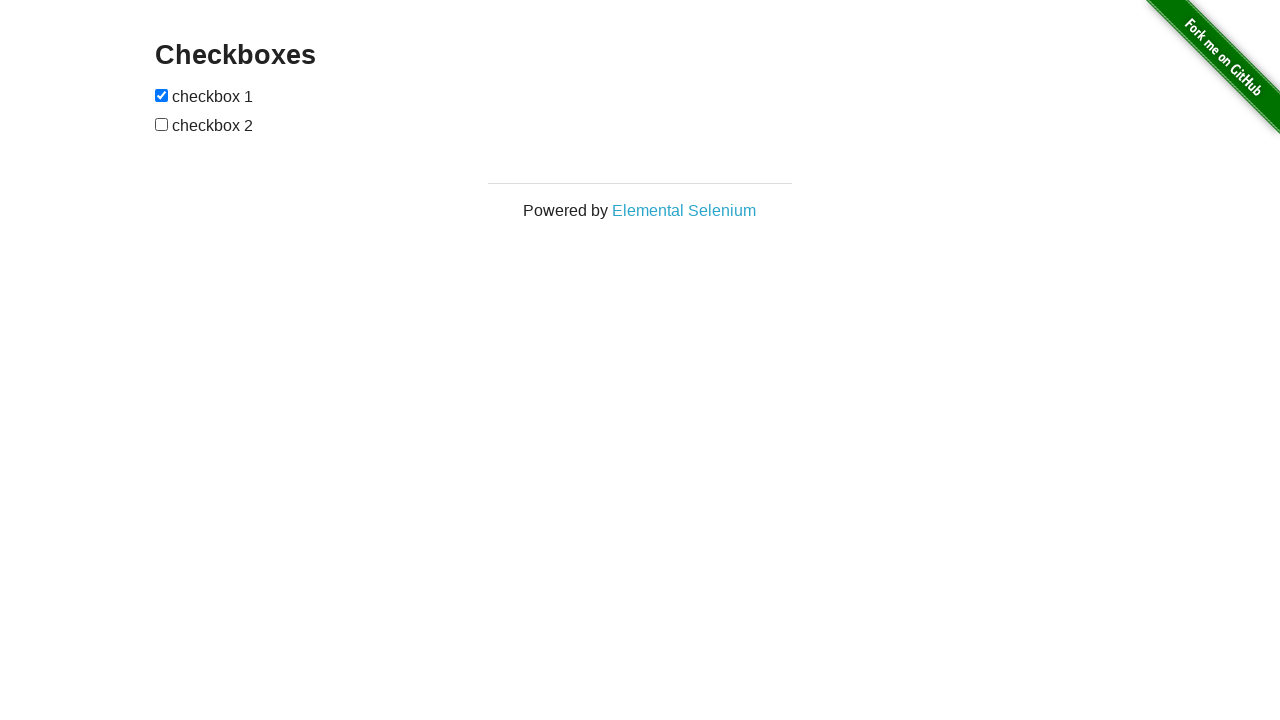

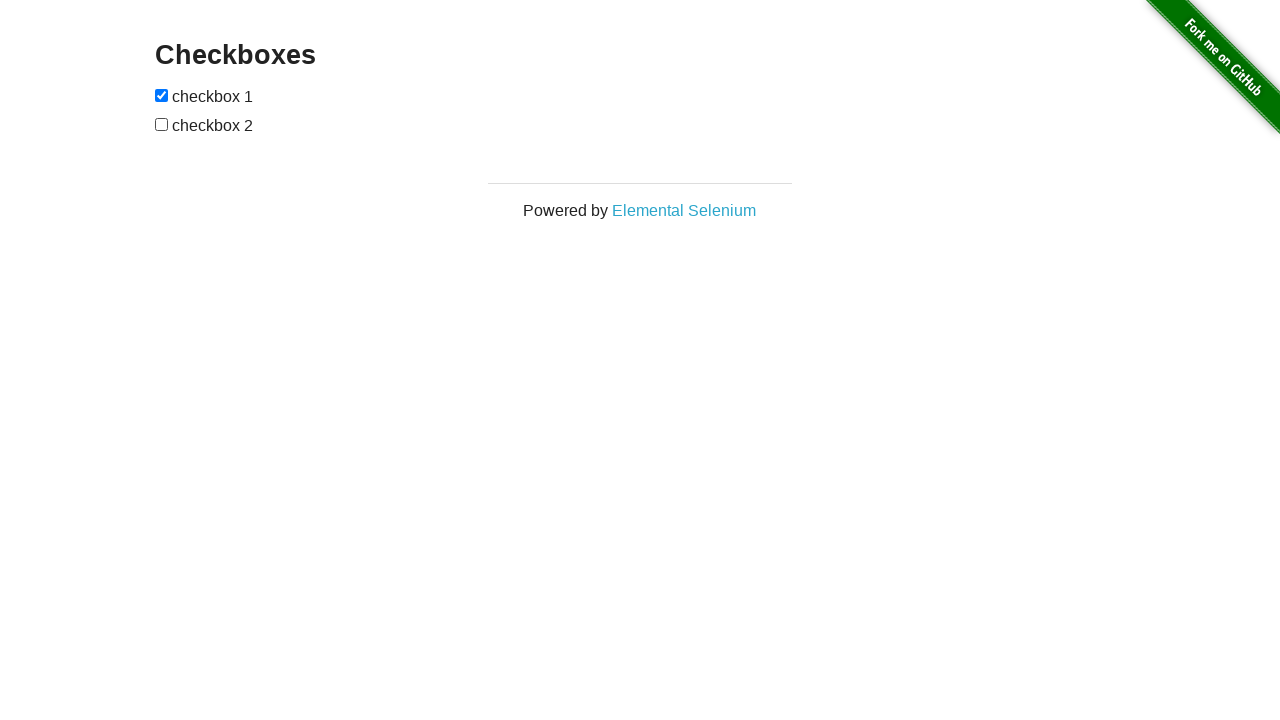